Tests navigation to the "Automate me" page by scrolling to the link element and clicking it

Starting URL: https://grotechminds.com

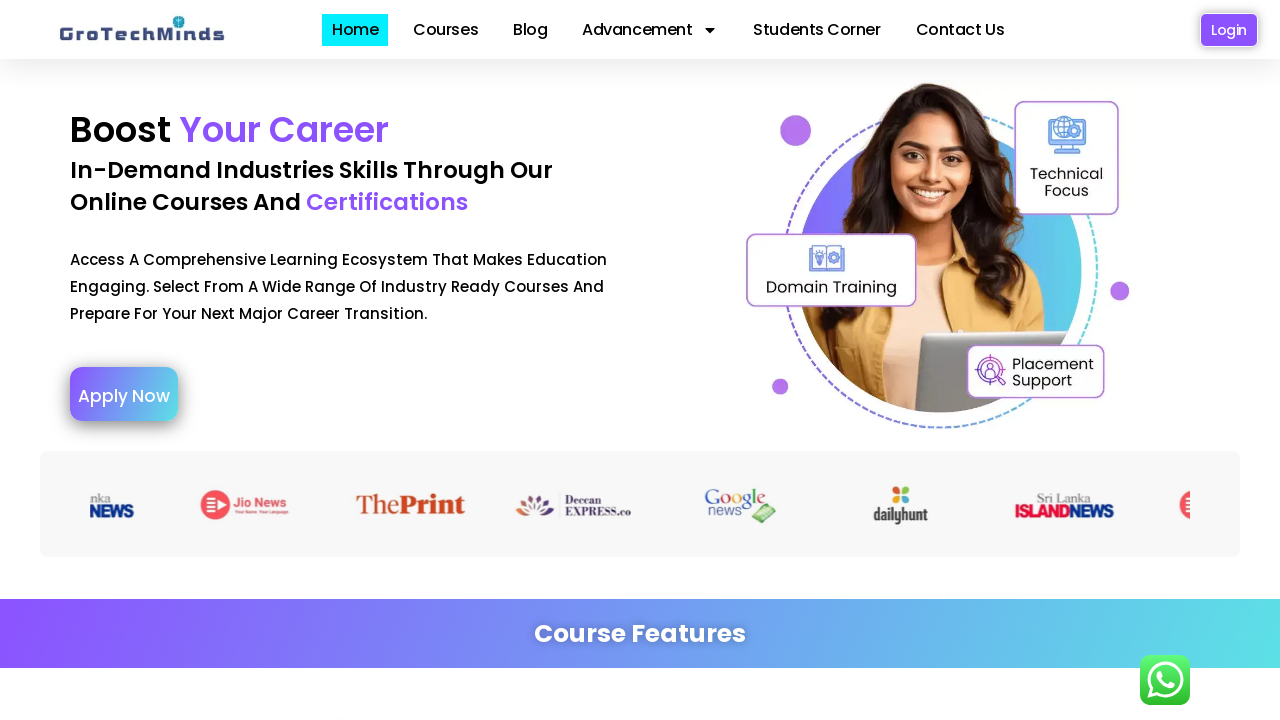

Located 'Automate me' link element
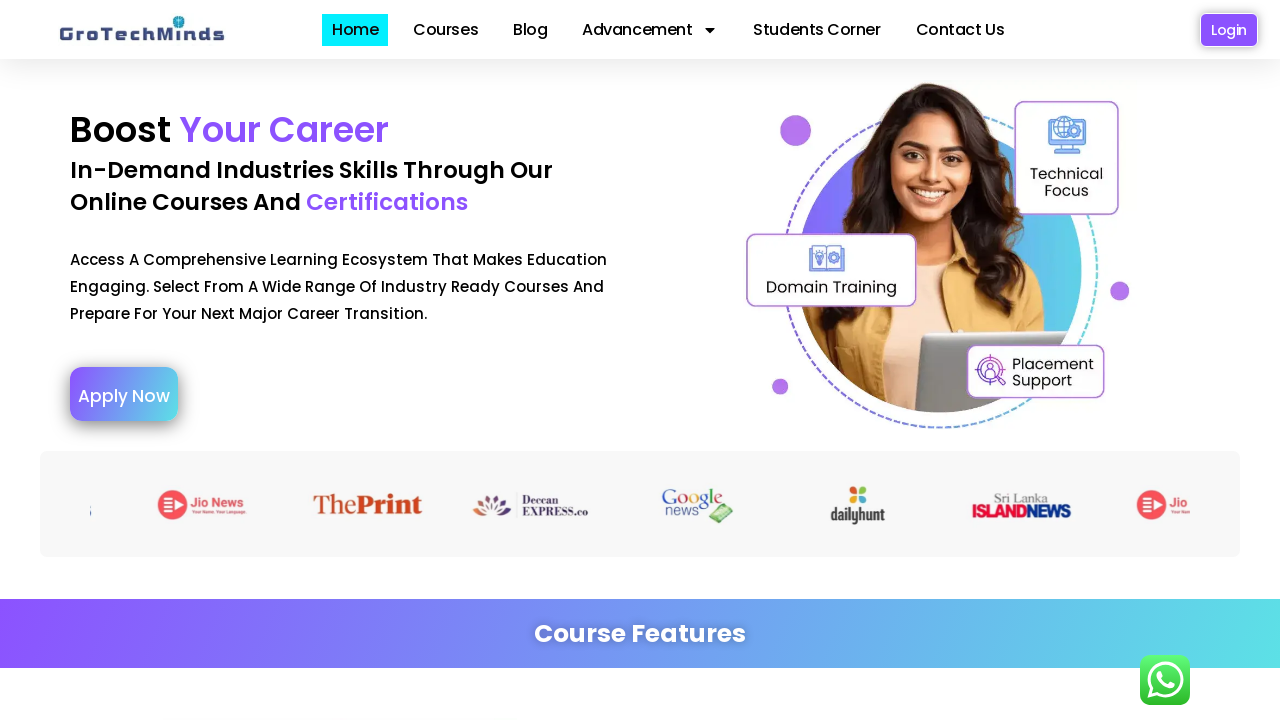

Scrolled to 'Automate me' link element
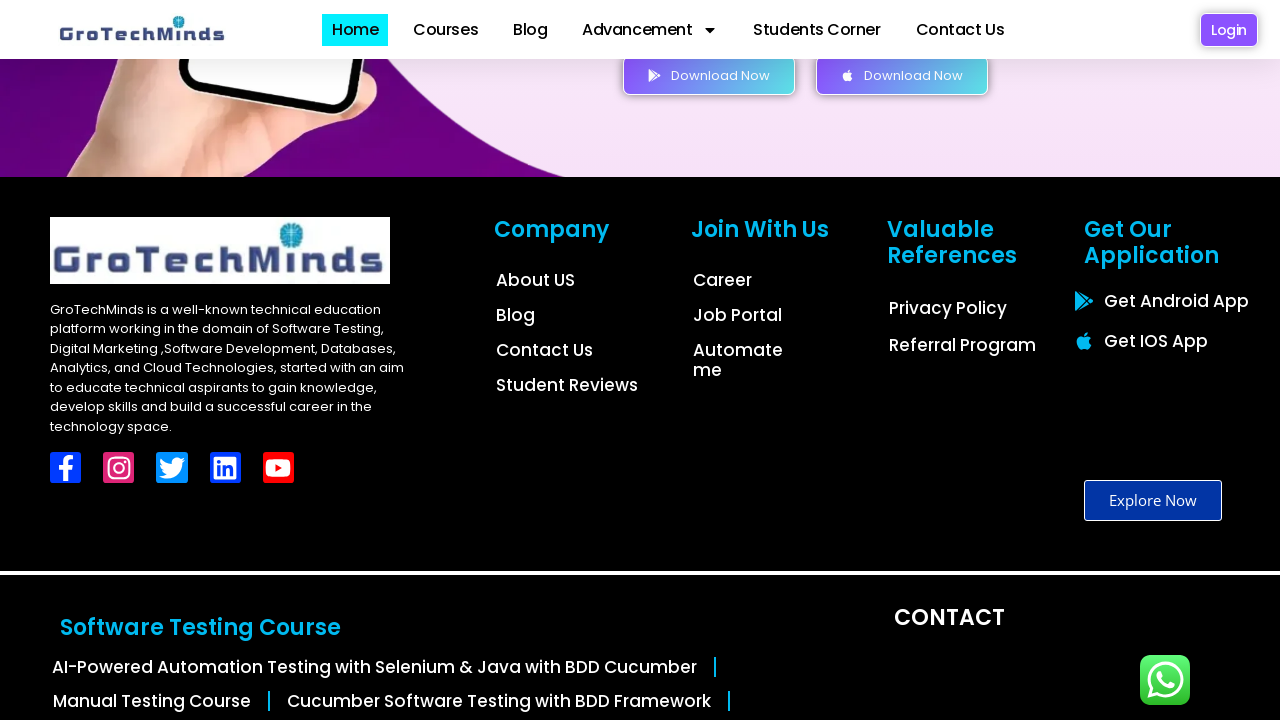

Clicked 'Automate me' link to navigate to page at (753, 360) on internal:role=link[name="Automate me"i]
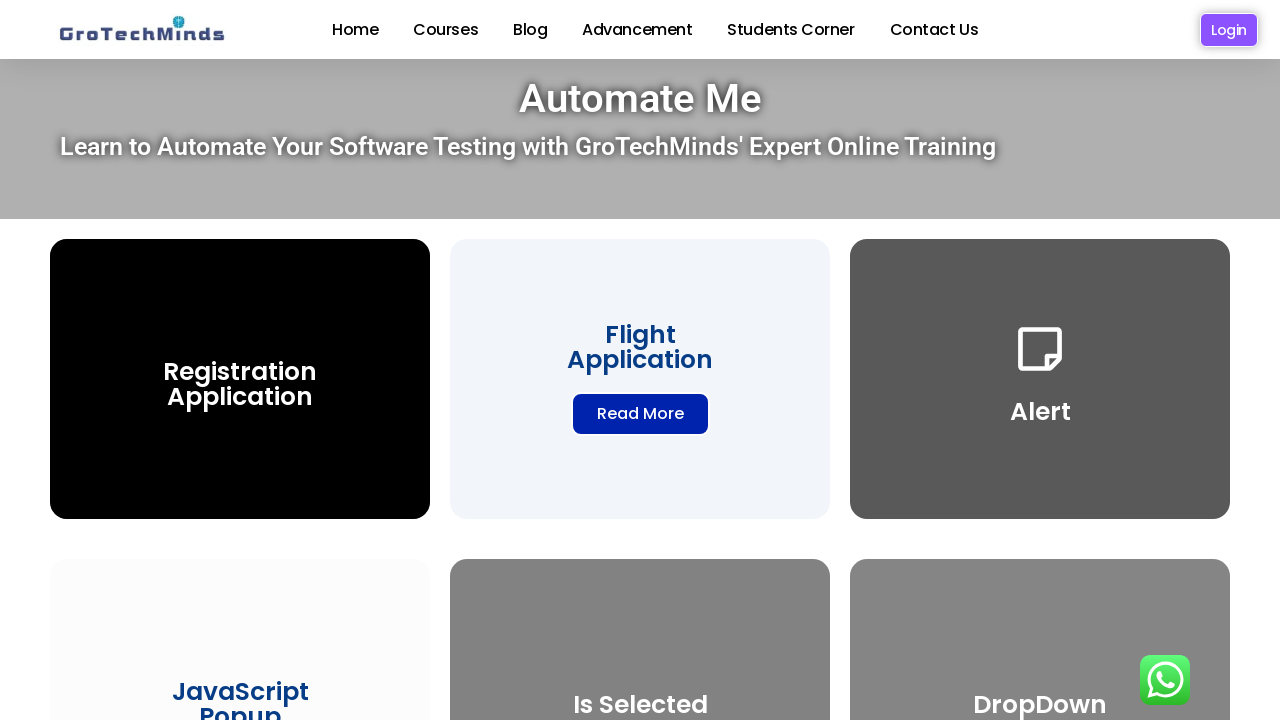

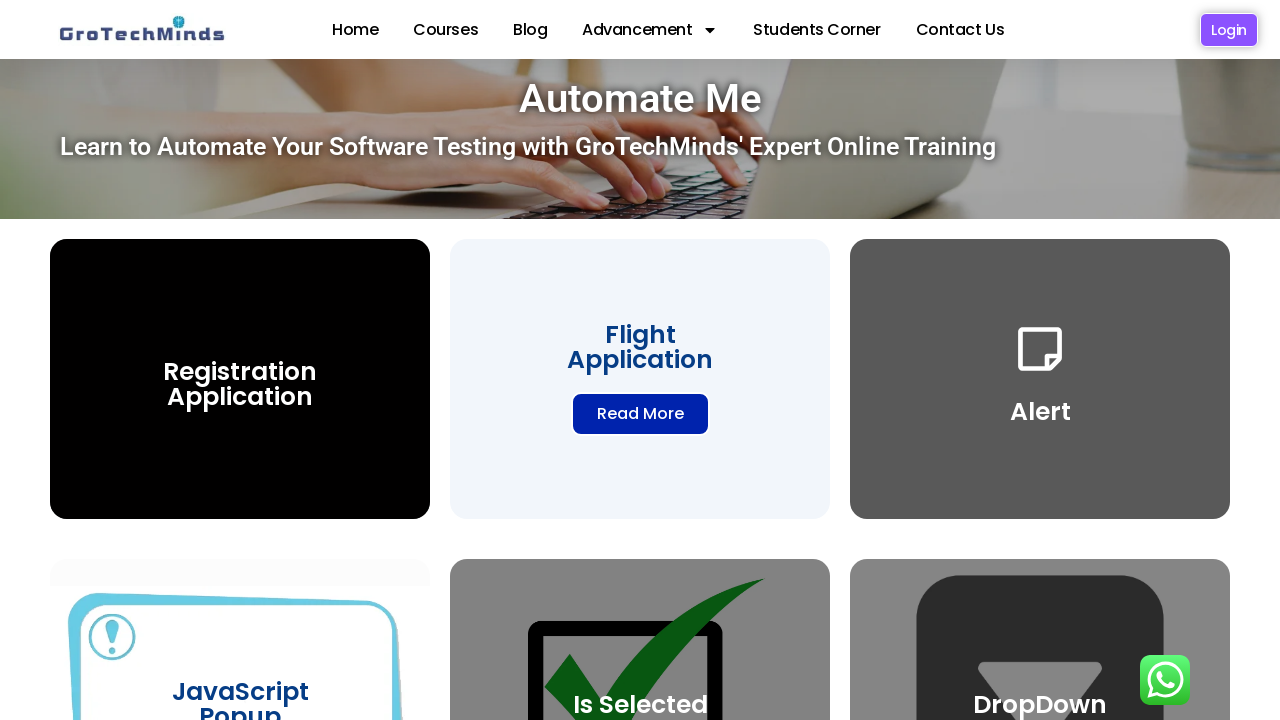